Tests multi-select dropdown functionality by scrolling to the element and selecting an option from a car dropdown menu

Starting URL: https://demoqa.com/select-menu

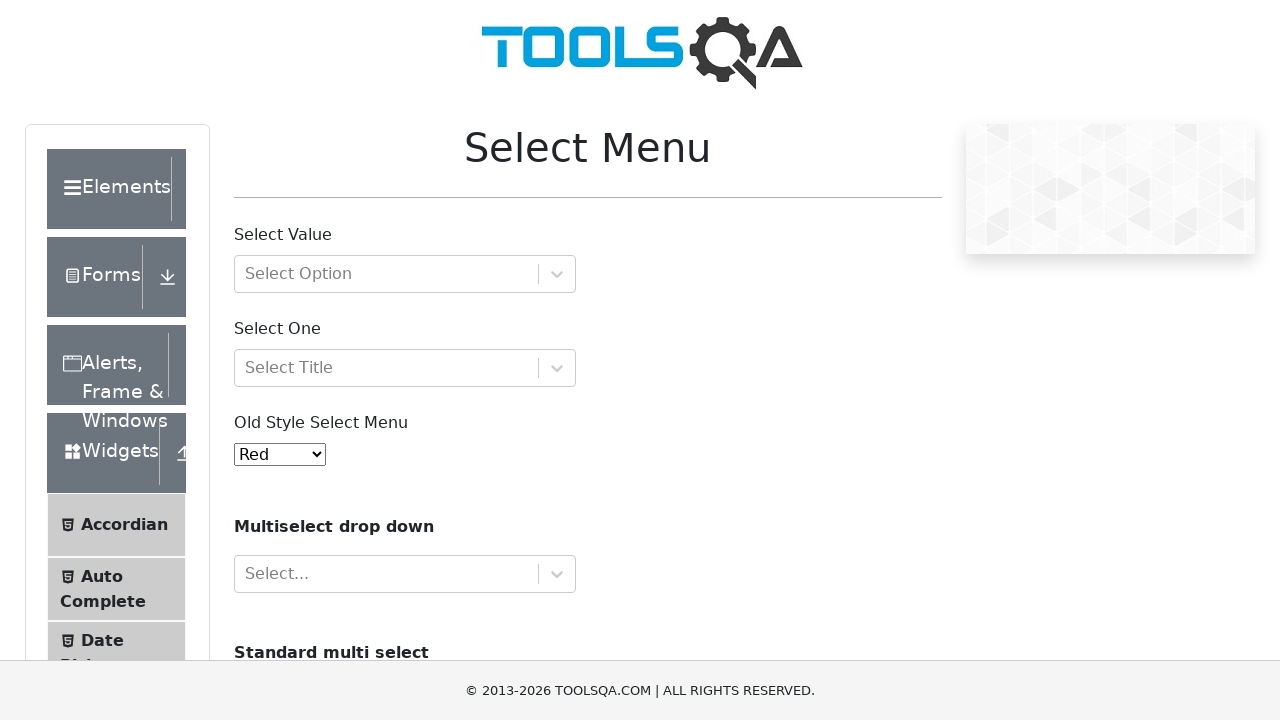

Scrolled down 800 pixels to make select element visible
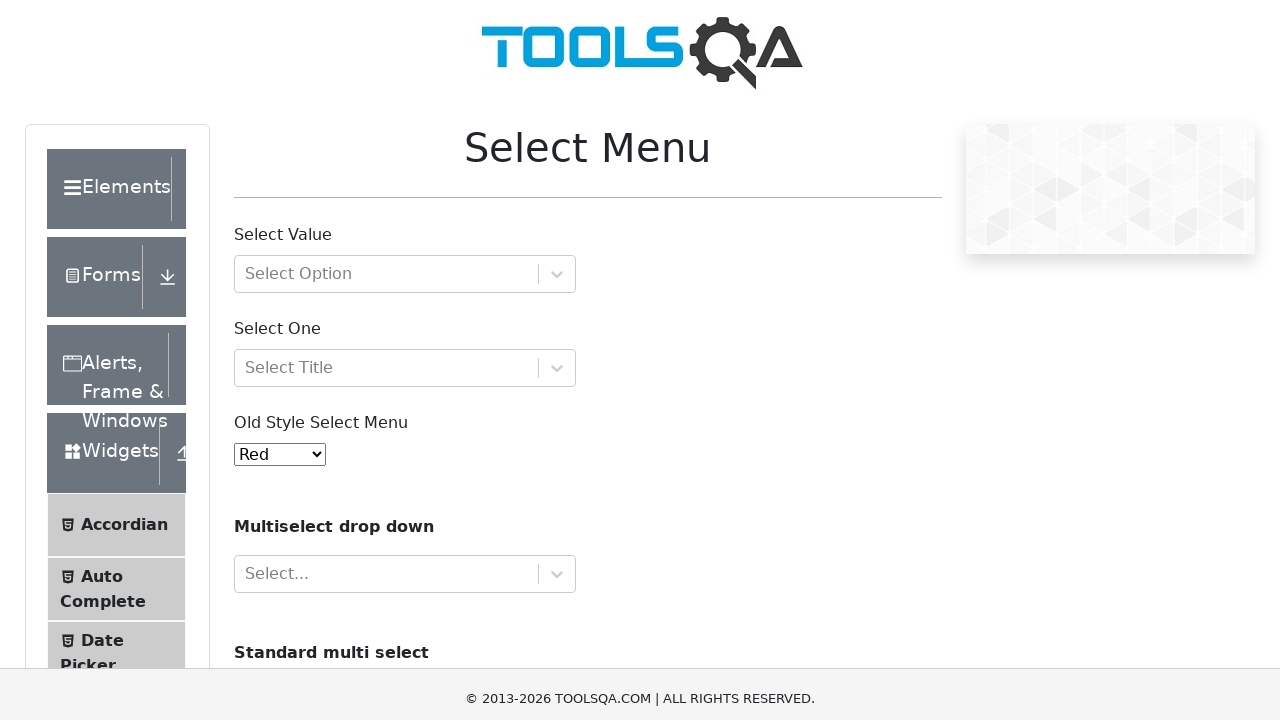

Selected 'Opel' option from cars dropdown menu on #cars
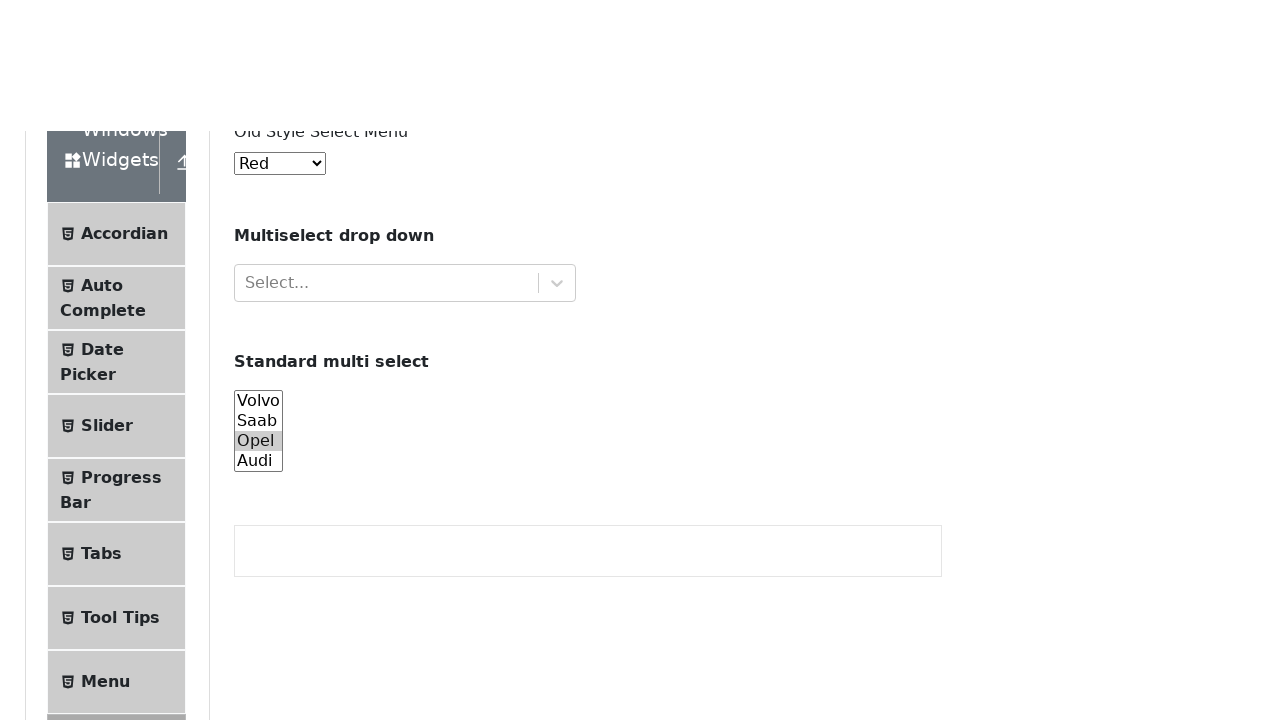

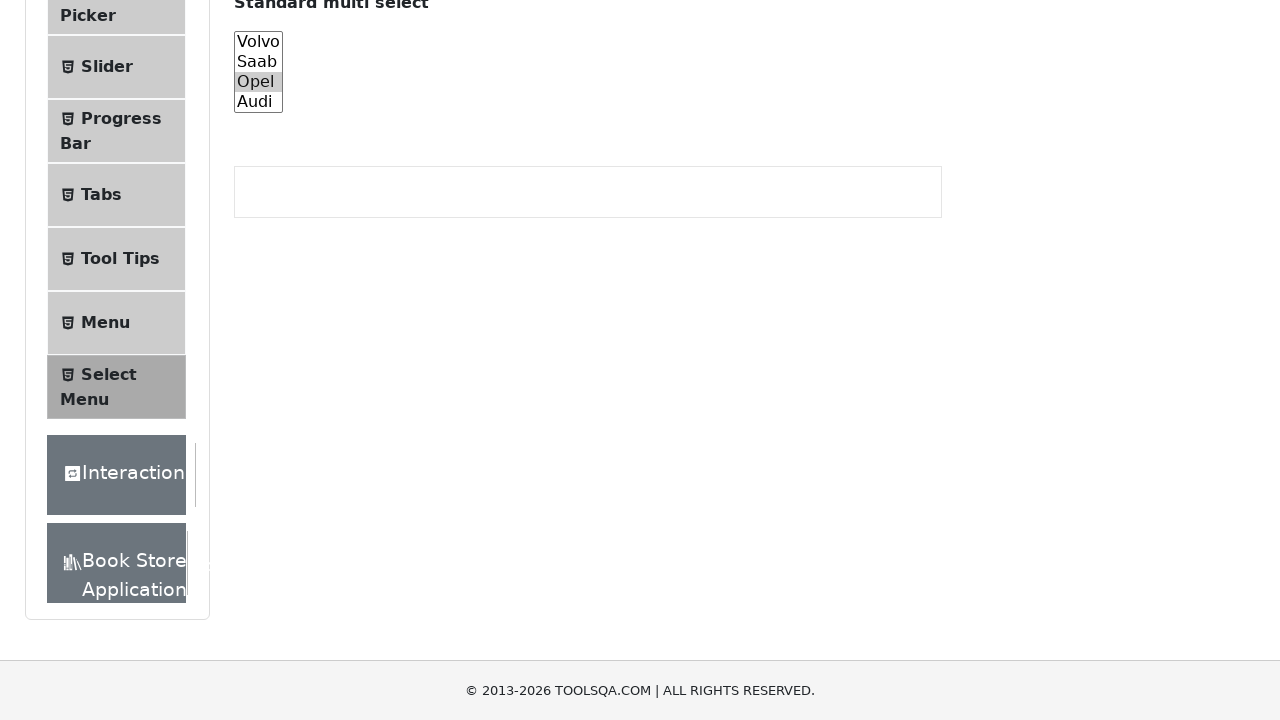